Tests JavaScript prompt dialog by clicking the prompt button, entering text, accepting the alert, and verifying the result

Starting URL: https://the-internet.herokuapp.com/javascript_alerts

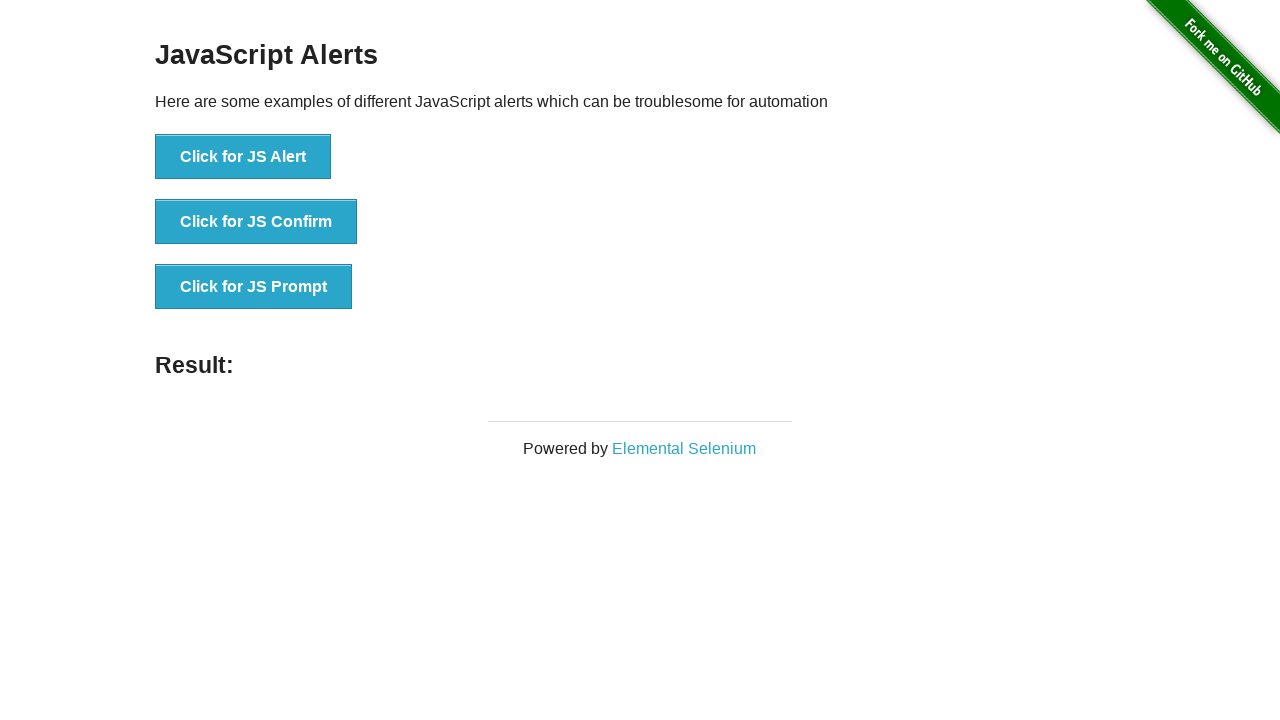

Set up dialog handler to accept prompt with text 'TestUser123'
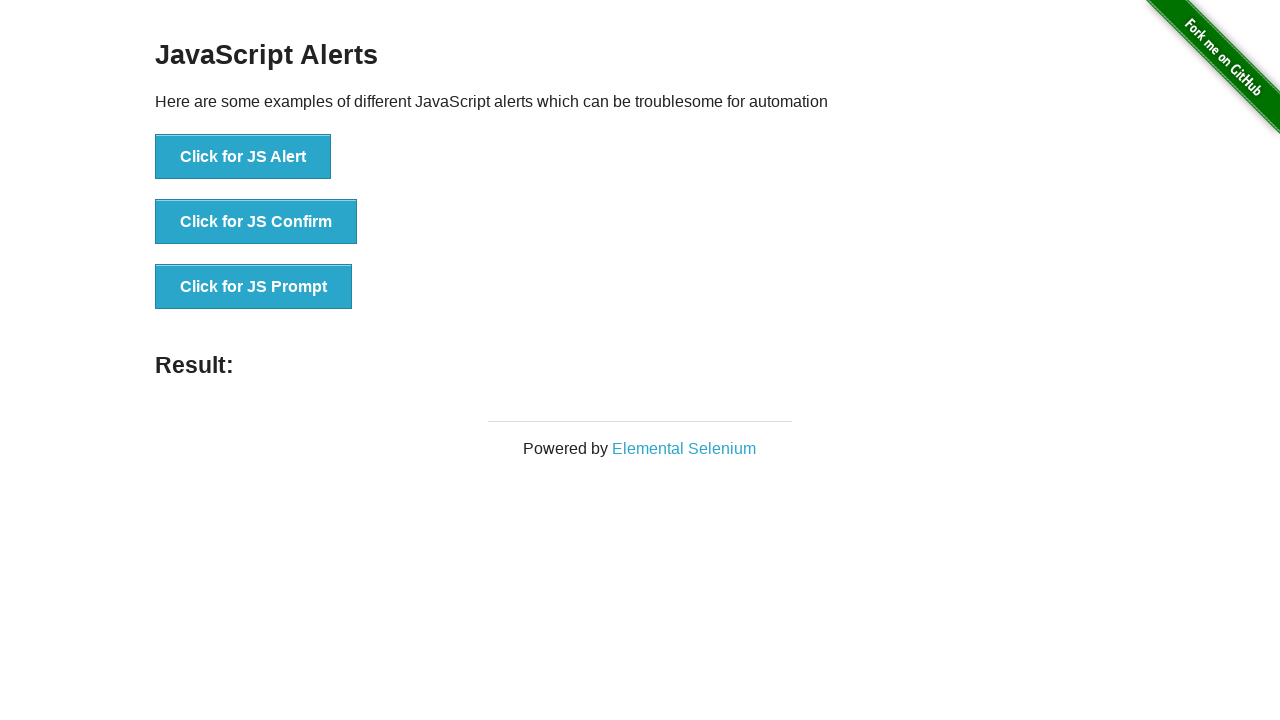

Clicked prompt button to trigger JavaScript prompt dialog at (254, 287) on xpath=//button[@onclick='jsPrompt()']
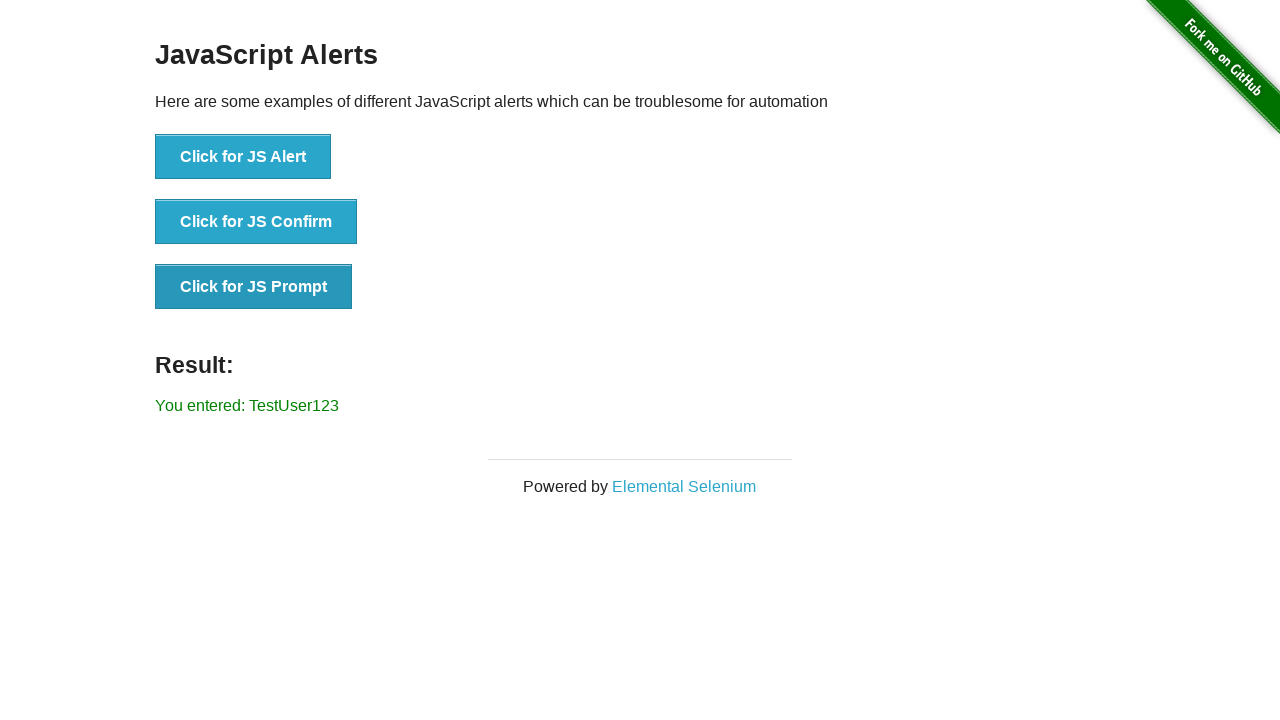

Retrieved result text from result element
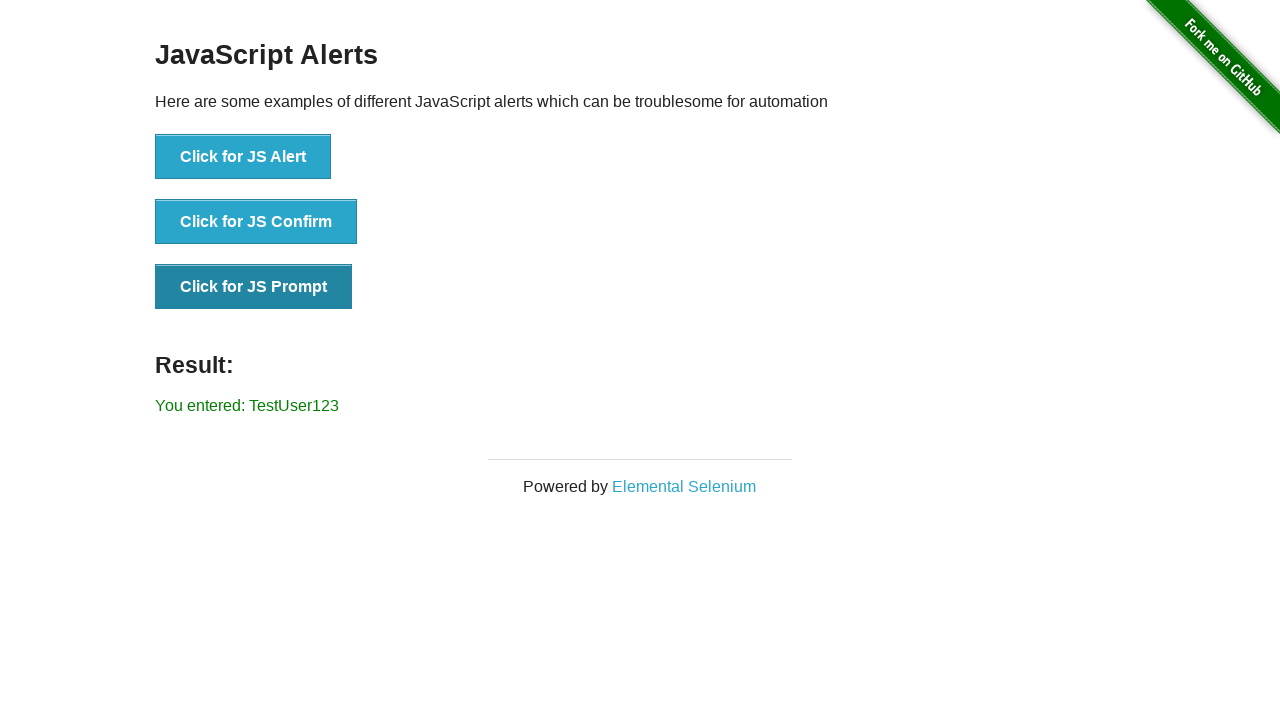

Verified result text matches expected value 'You entered: TestUser123'
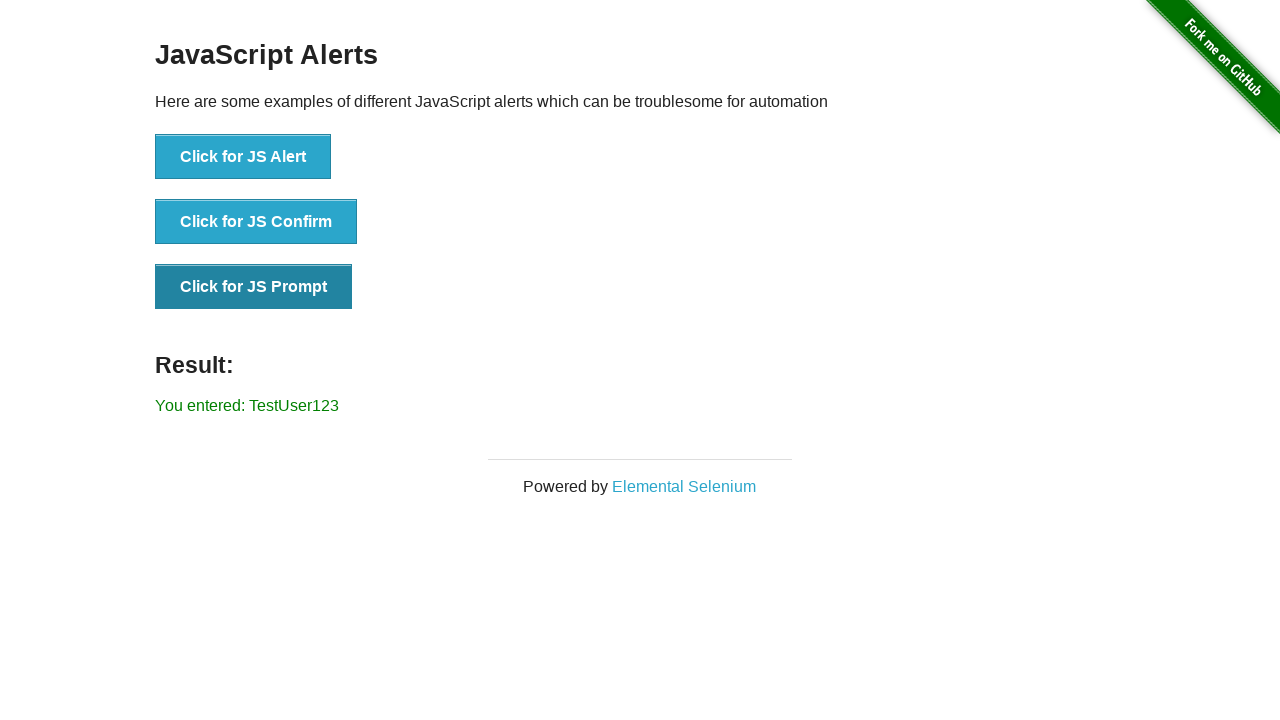

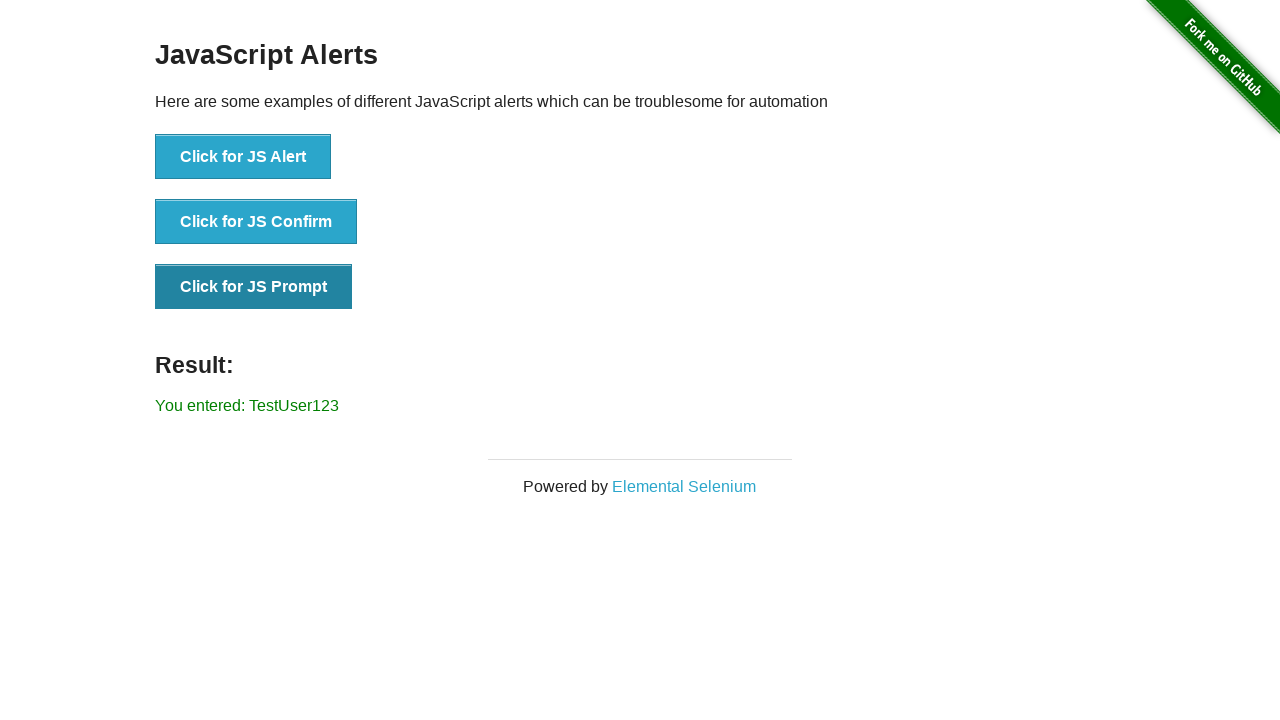